Navigates to Olive Garden website and resizes the browser window to 500x500 pixels

Starting URL: https://www.olivegarden.com/

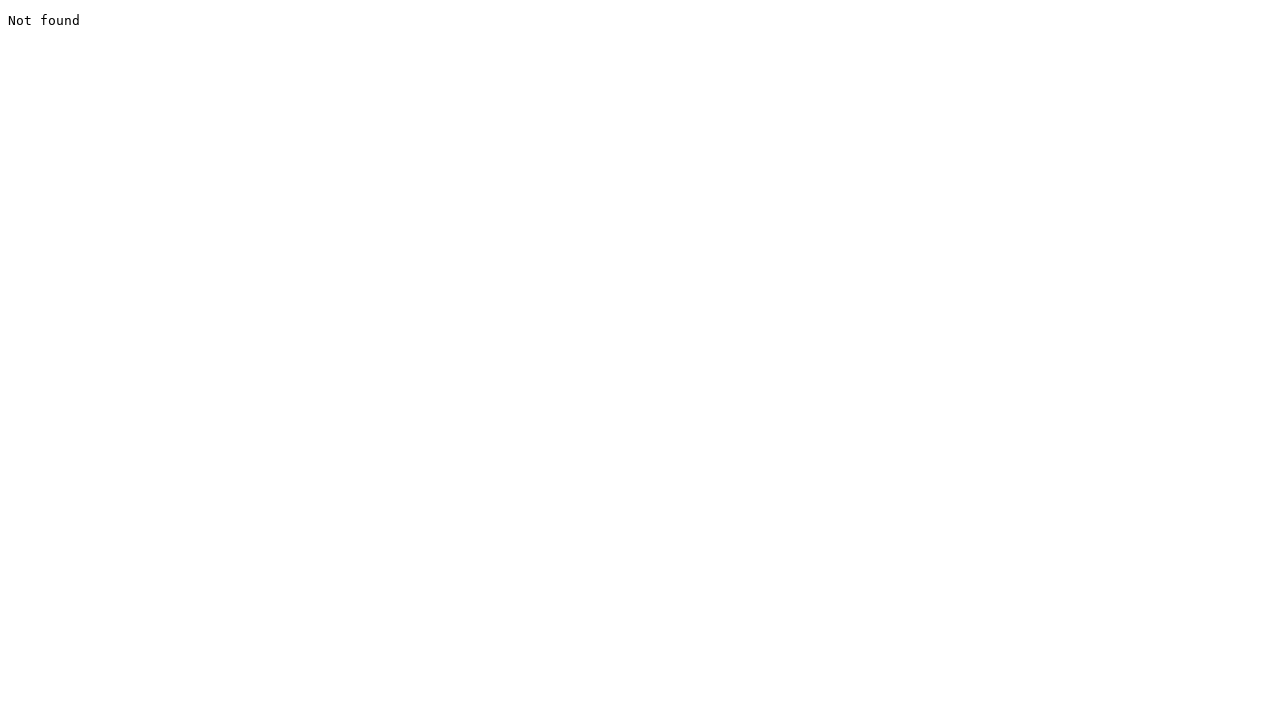

Navigated to Olive Garden website
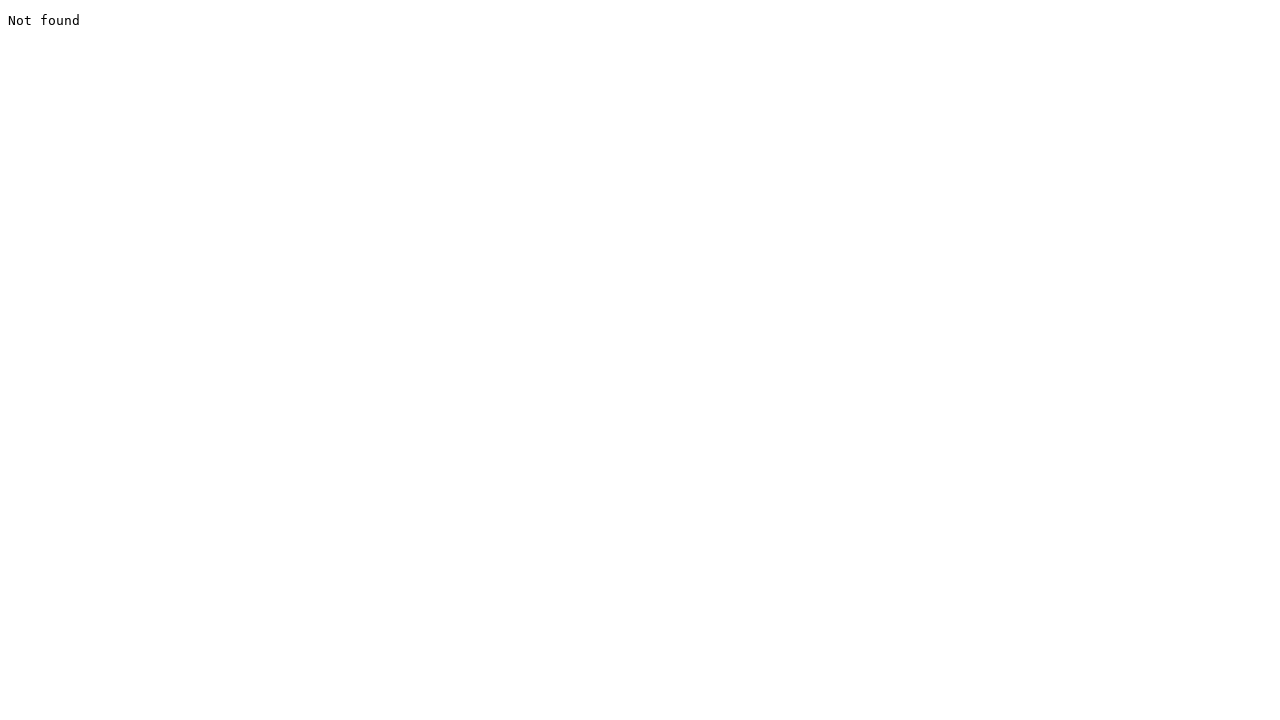

Resized browser window to 500x500 pixels
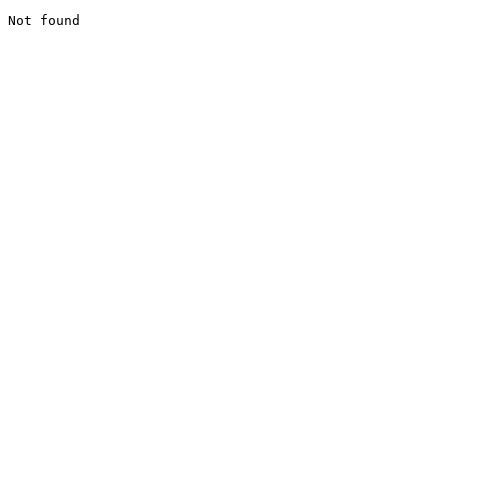

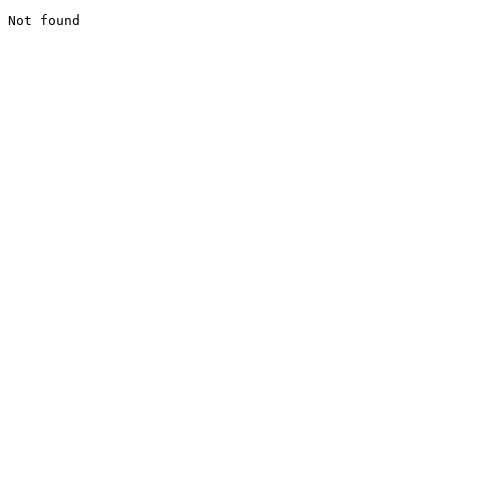